Tests a slow calculator web application by setting a delay value, performing a calculation (7 + 8), and verifying the result displays 15.

Starting URL: https://bonigarcia.dev/selenium-webdriver-java/slow-calculator.html

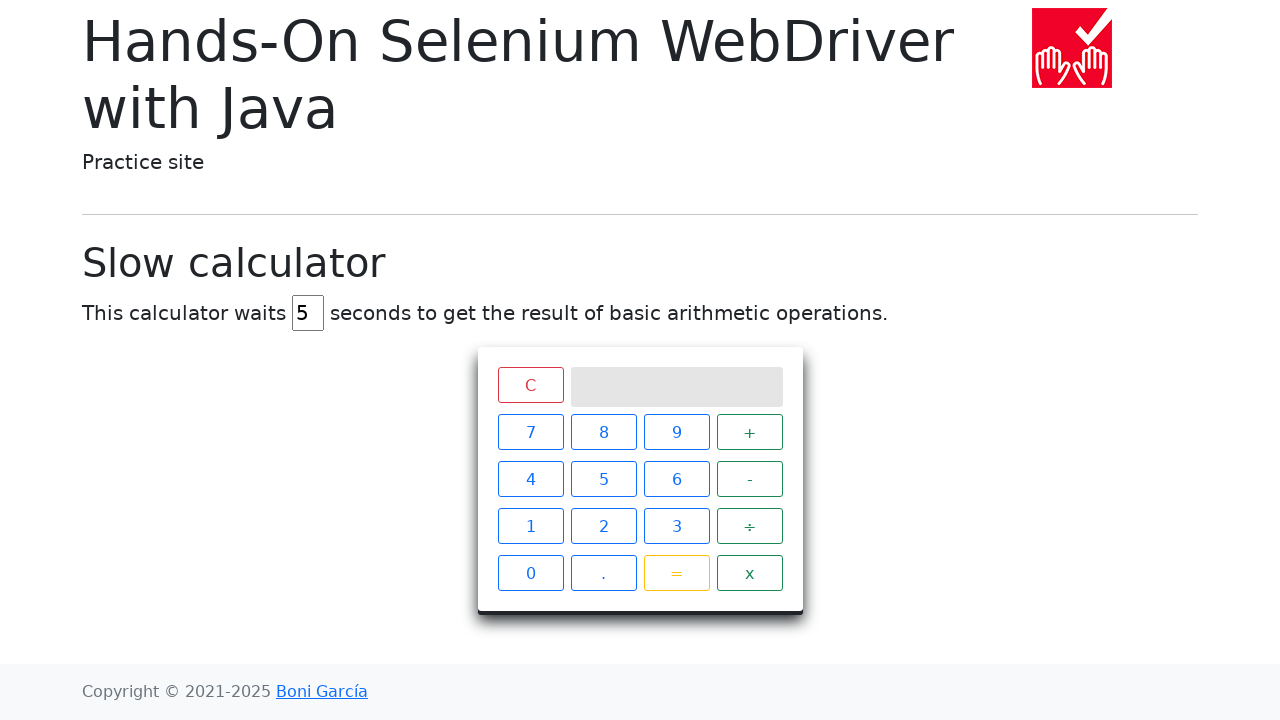

Cleared the delay field on #delay
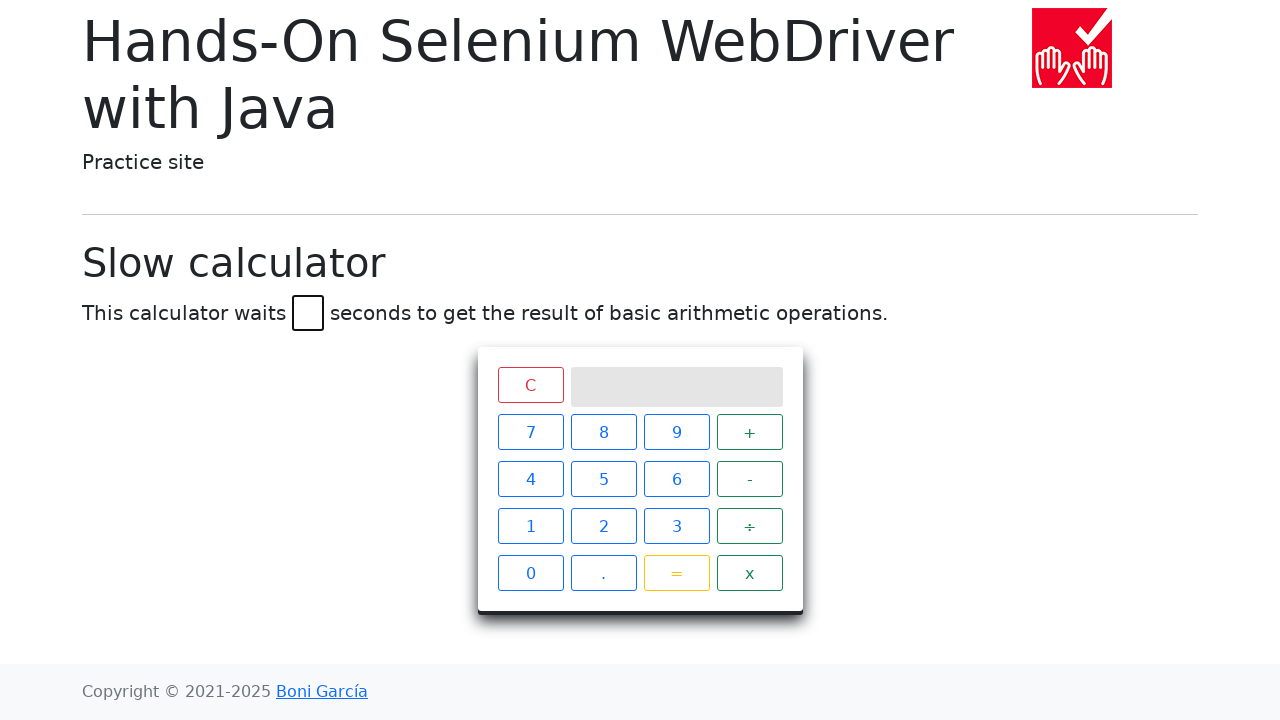

Set delay value to 5 seconds on #delay
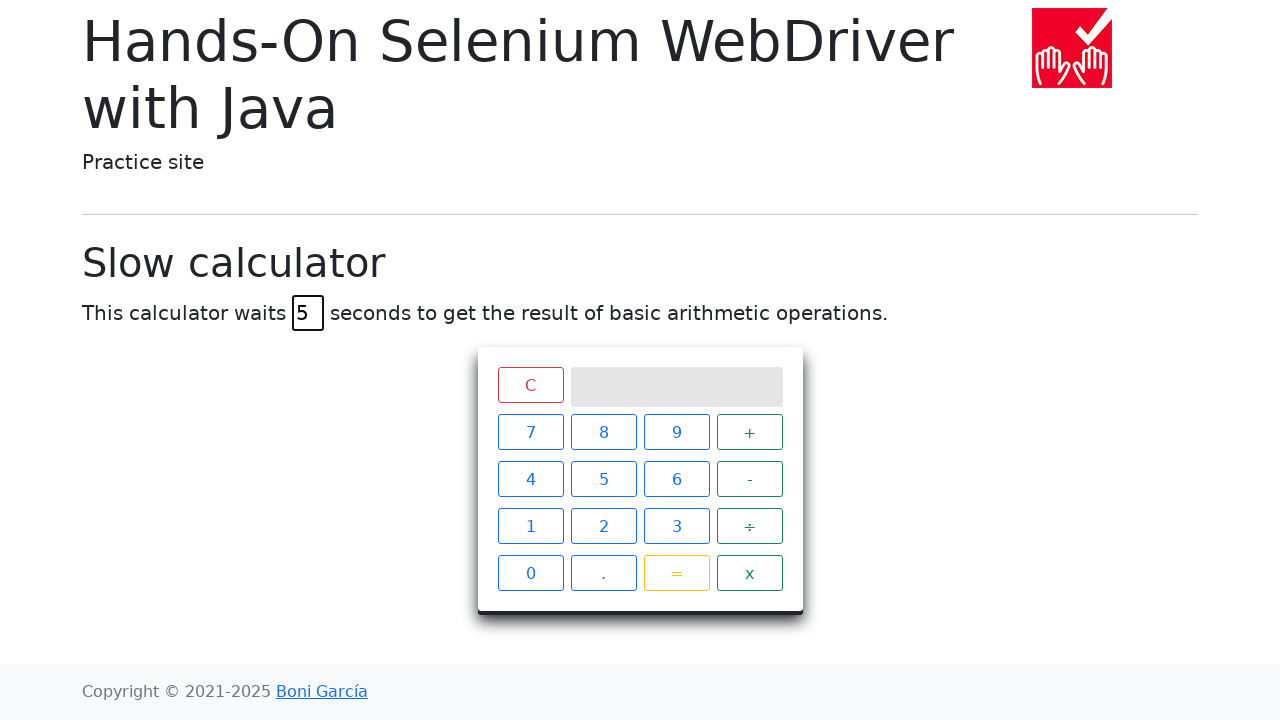

Clicked C button to clear calculator entry field at (530, 385) on xpath=//*[text()='C']
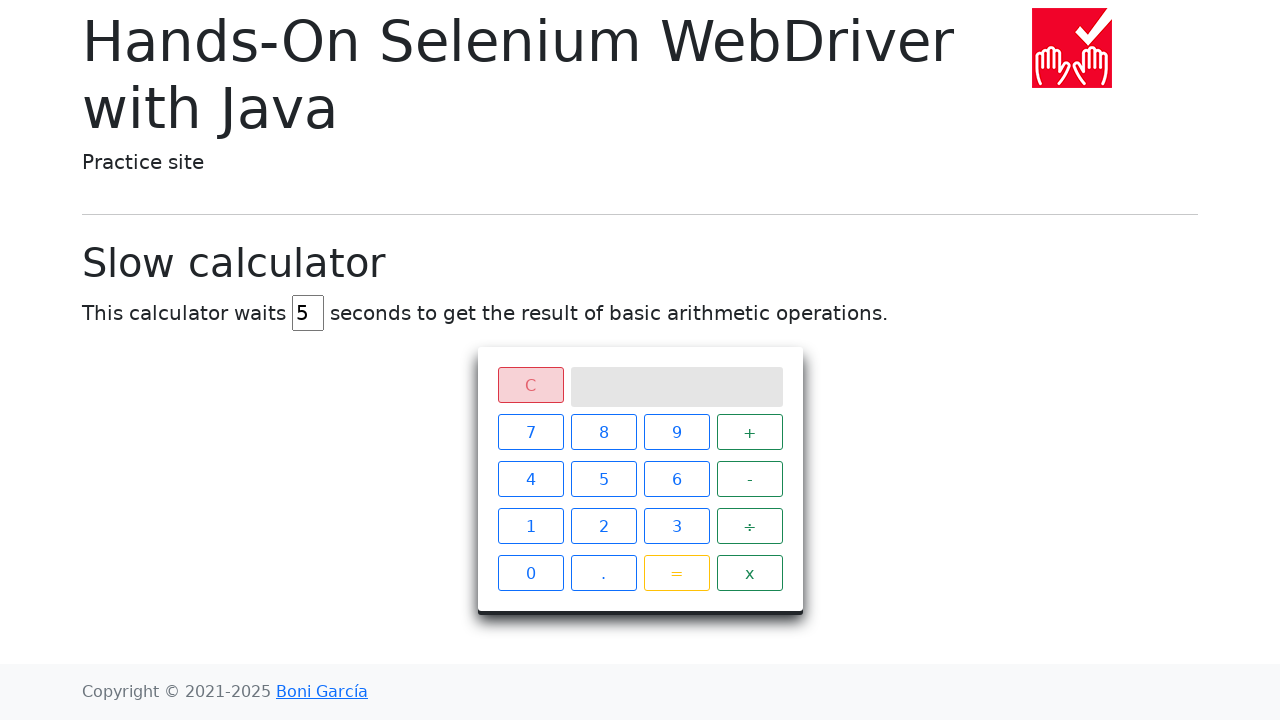

Clicked 7 button at (530, 432) on xpath=//*[text()='7']
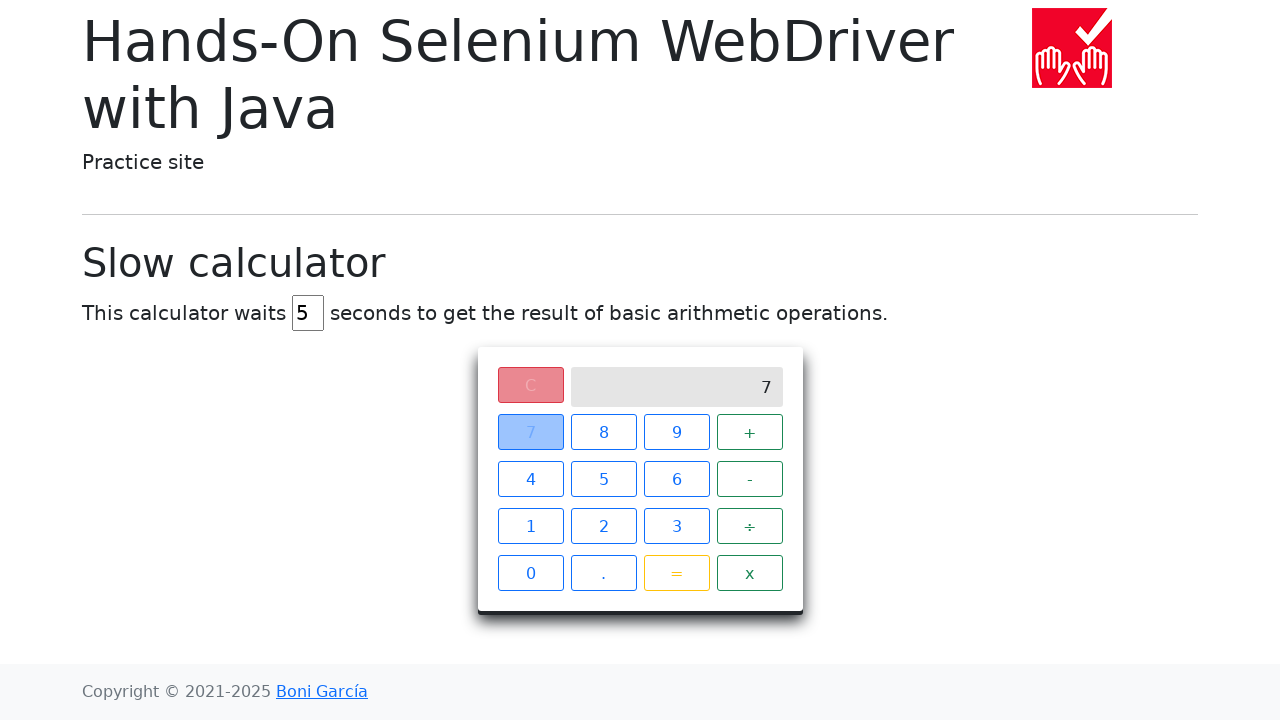

Clicked + button at (750, 432) on xpath=//*[text()='+']
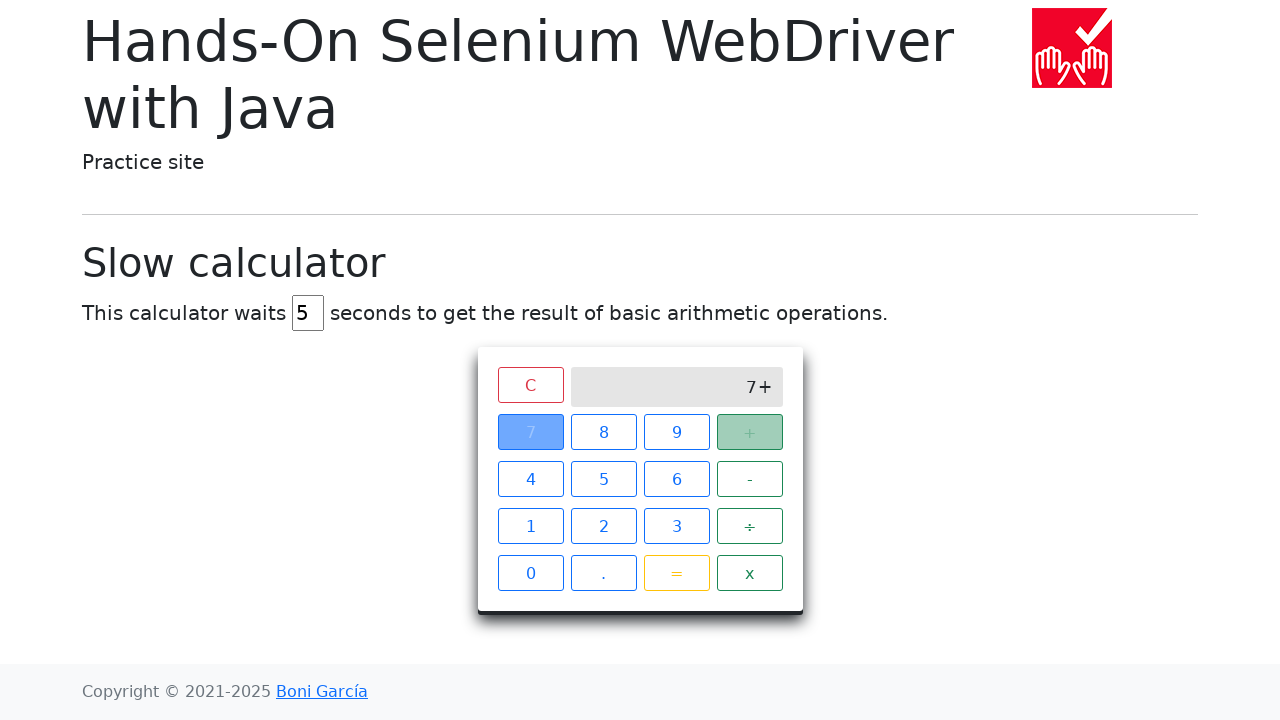

Clicked 8 button at (604, 432) on xpath=//*[text()='8']
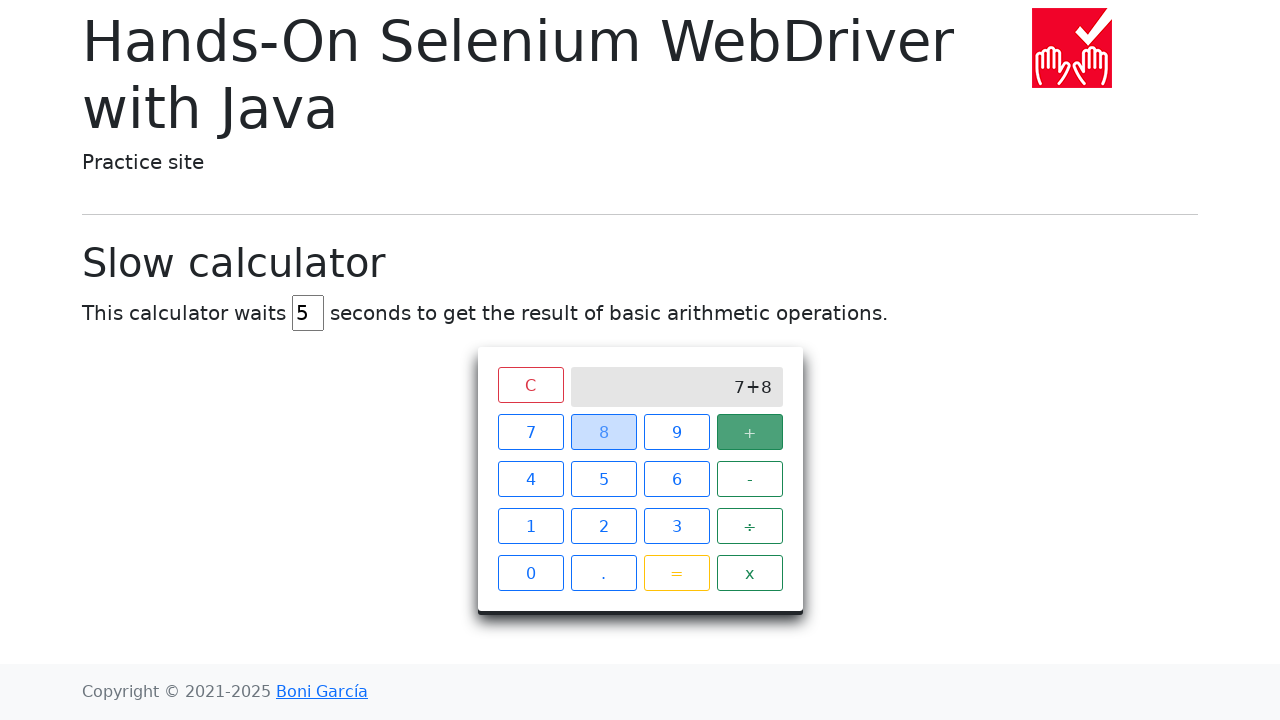

Clicked = button to perform calculation at (676, 573) on xpath=//*[text()='=']
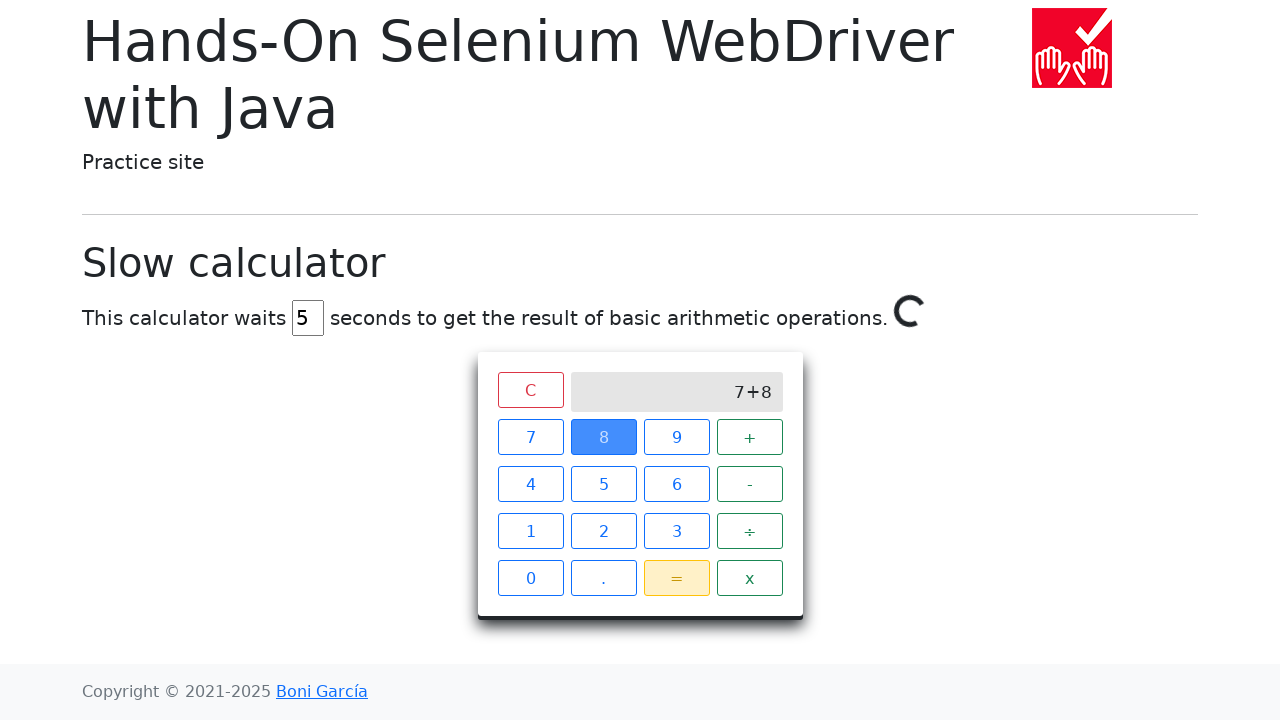

Verified calculation result displays 15 after 5 second delay
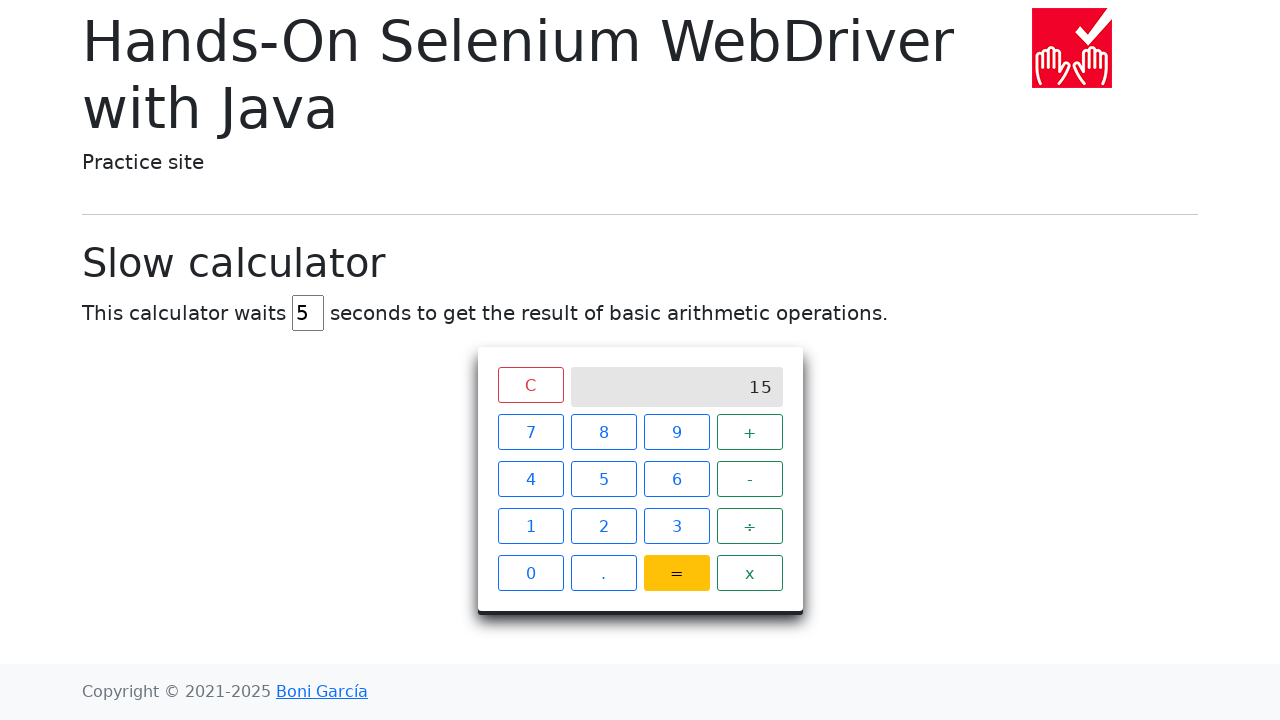

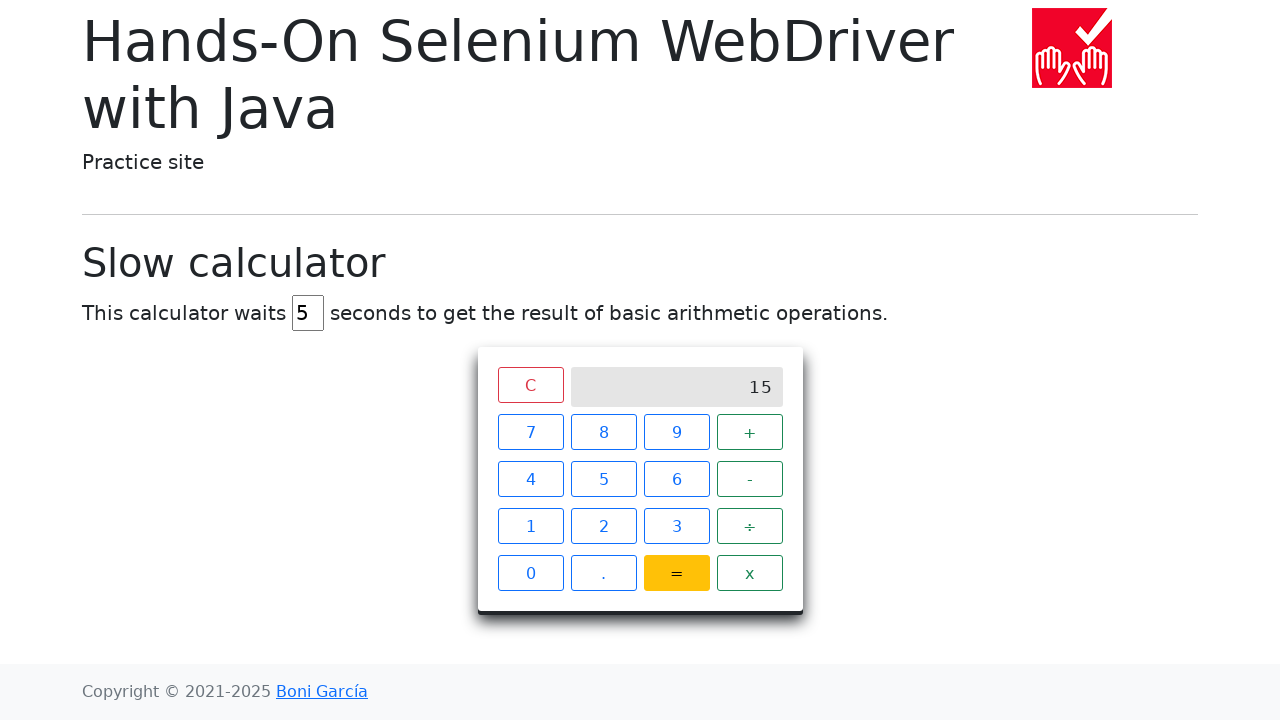